Tests that a todo item is removed when edited to an empty string

Starting URL: https://demo.playwright.dev/todomvc

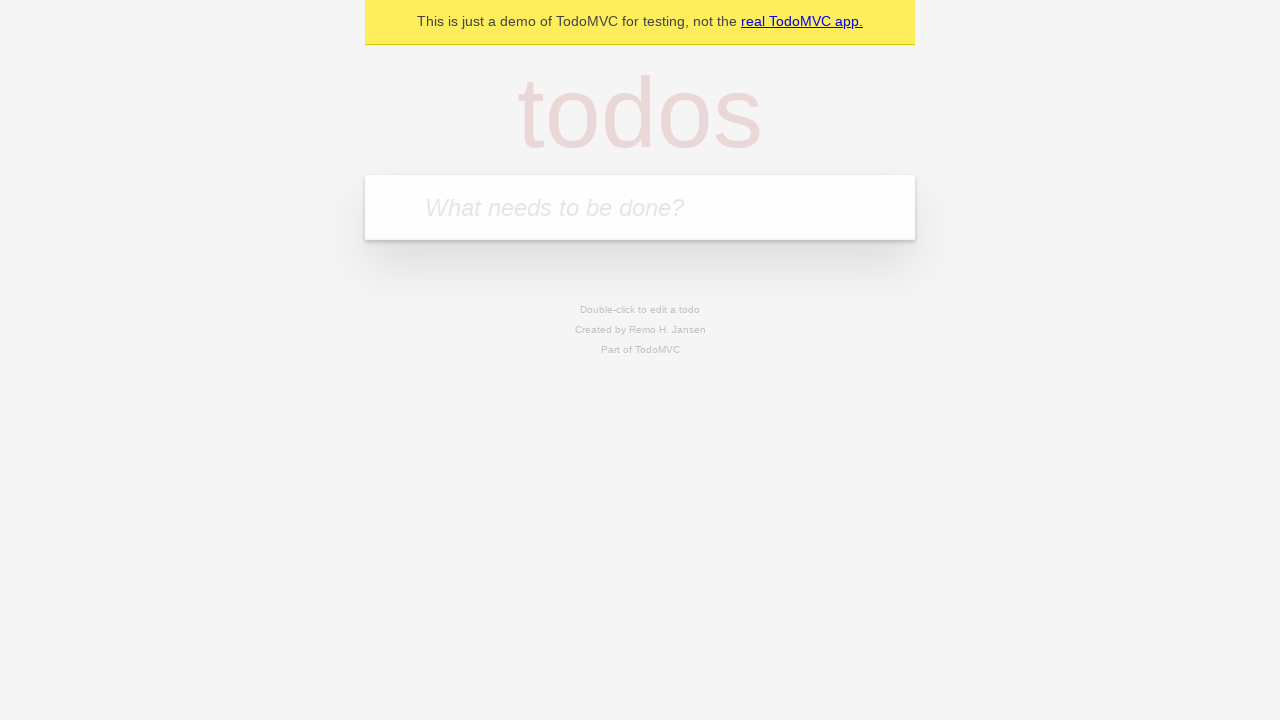

Filled todo input with 'buy some cheese' on internal:attr=[placeholder="What needs to be done?"i]
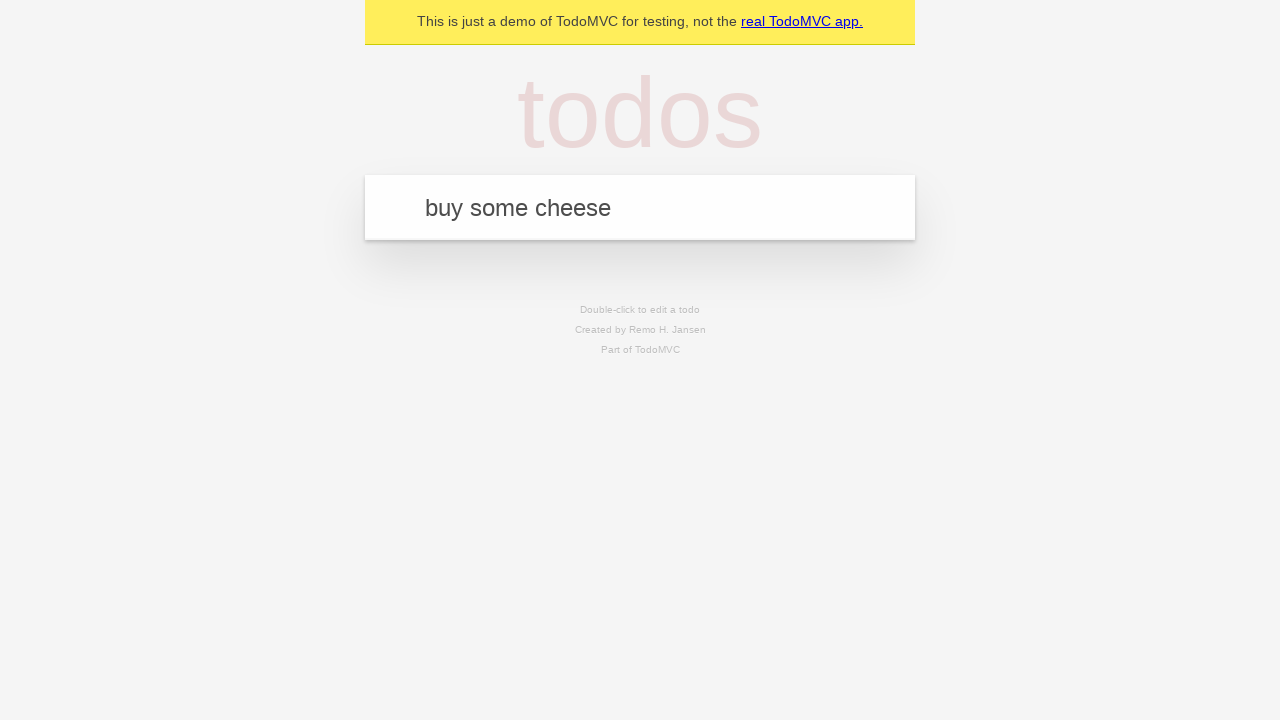

Pressed Enter to add first todo on internal:attr=[placeholder="What needs to be done?"i]
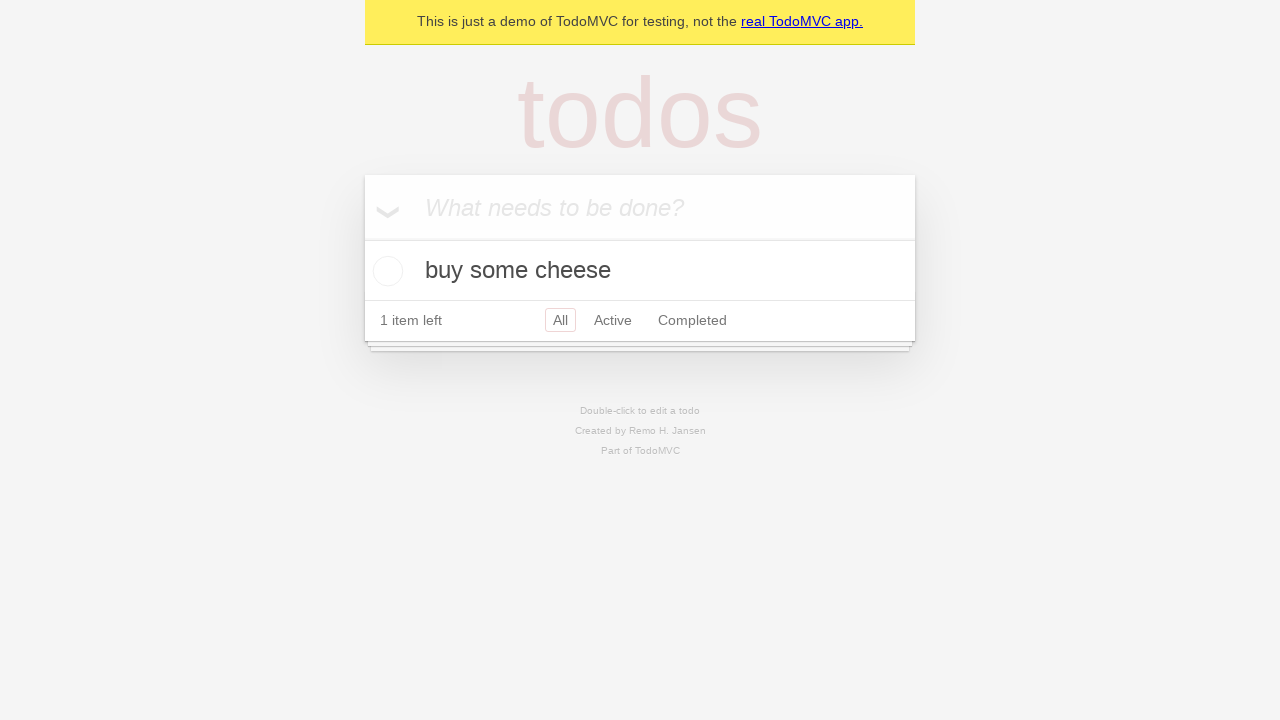

Filled todo input with 'feed the cat' on internal:attr=[placeholder="What needs to be done?"i]
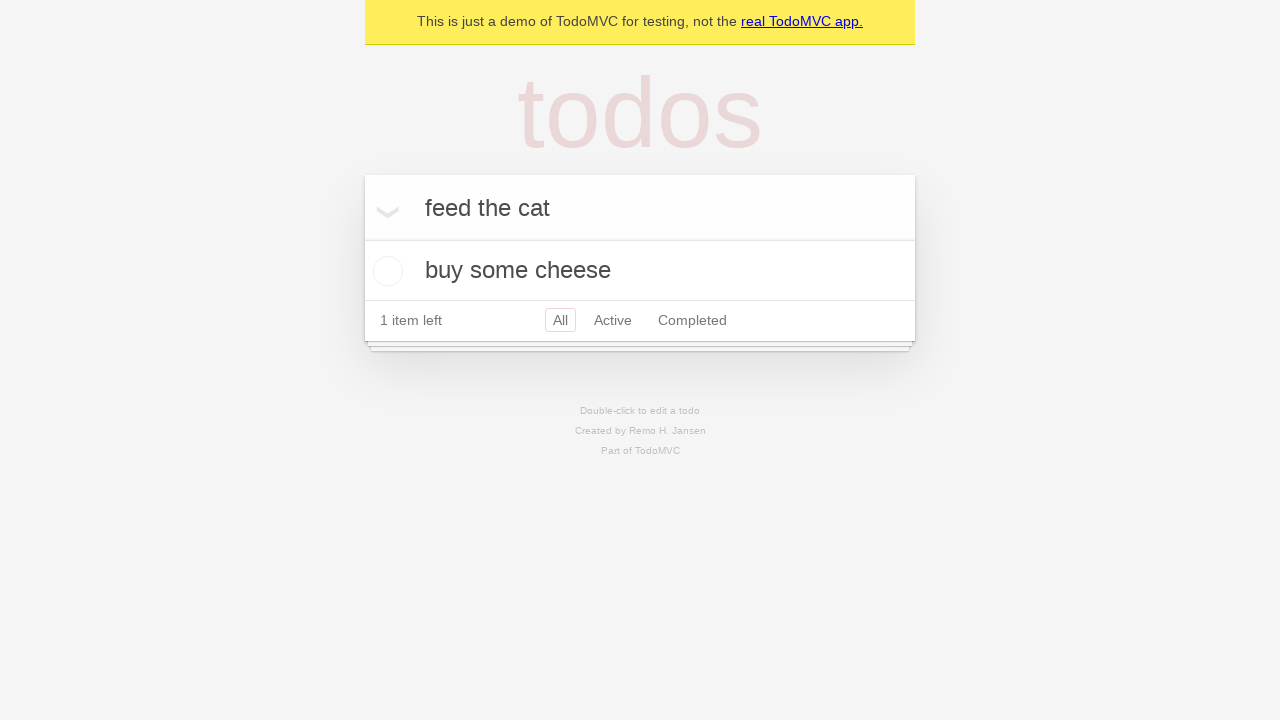

Pressed Enter to add second todo on internal:attr=[placeholder="What needs to be done?"i]
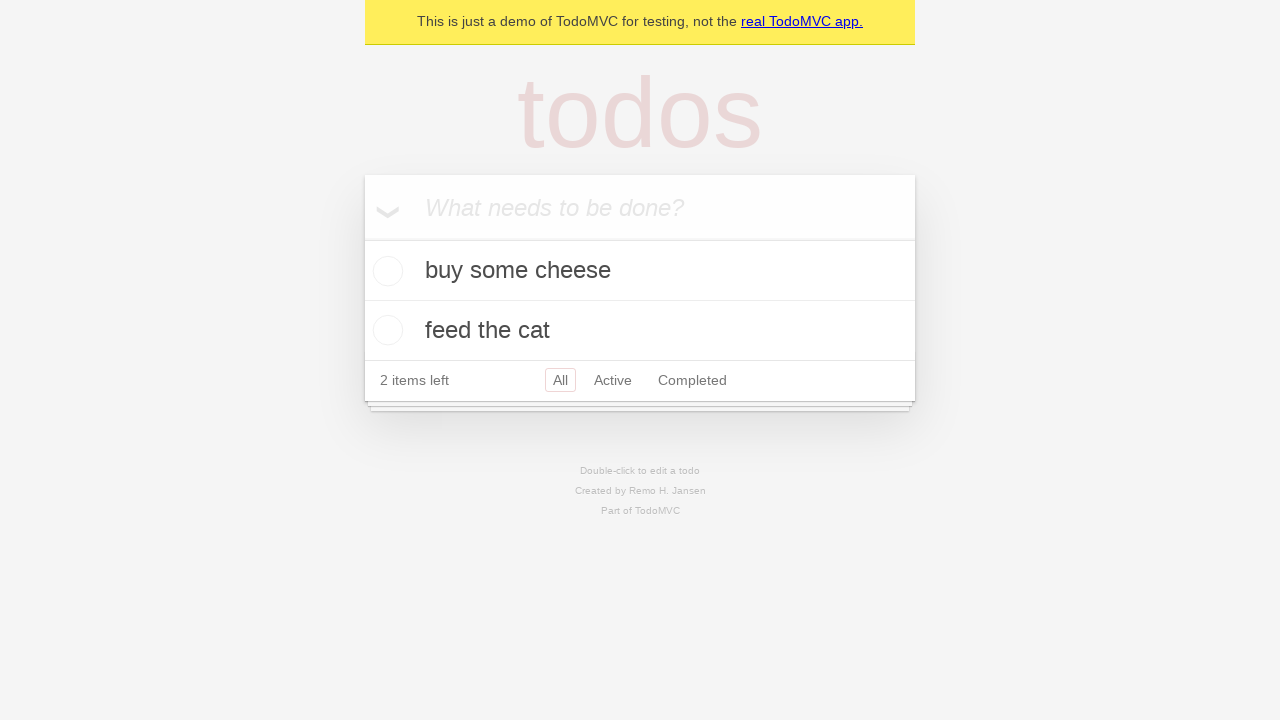

Filled todo input with 'book a doctors appointment' on internal:attr=[placeholder="What needs to be done?"i]
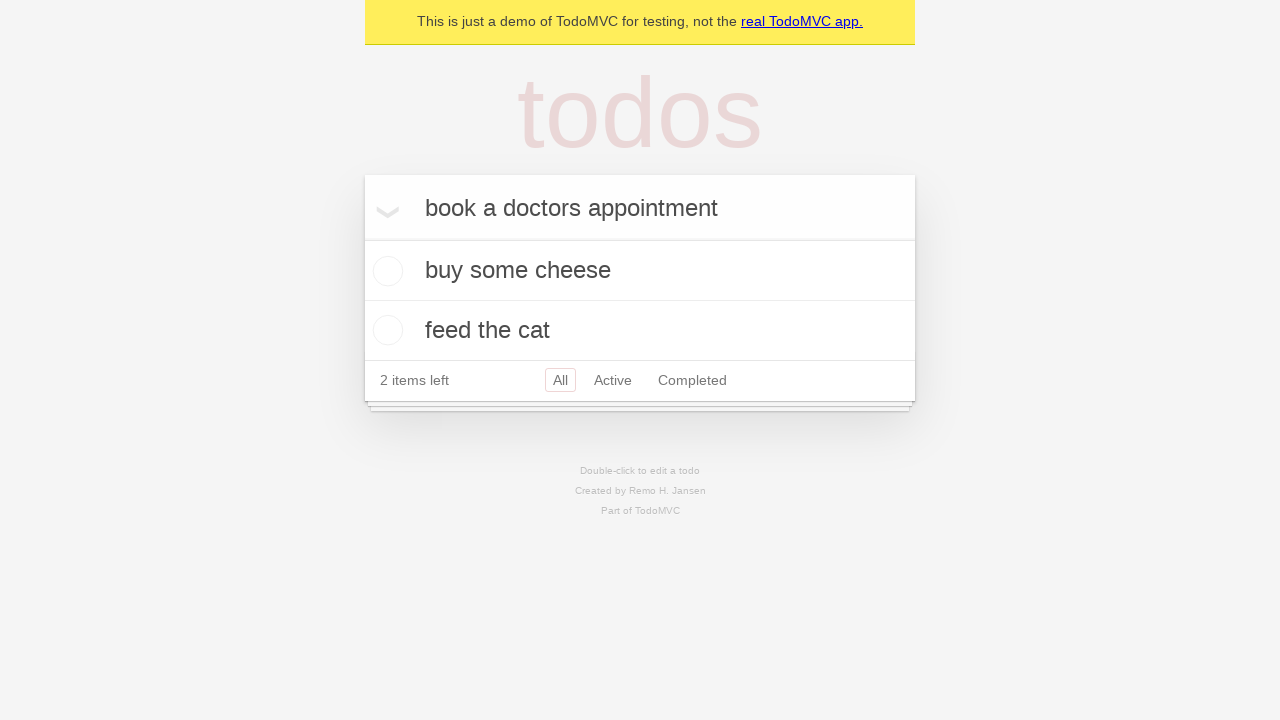

Pressed Enter to add third todo on internal:attr=[placeholder="What needs to be done?"i]
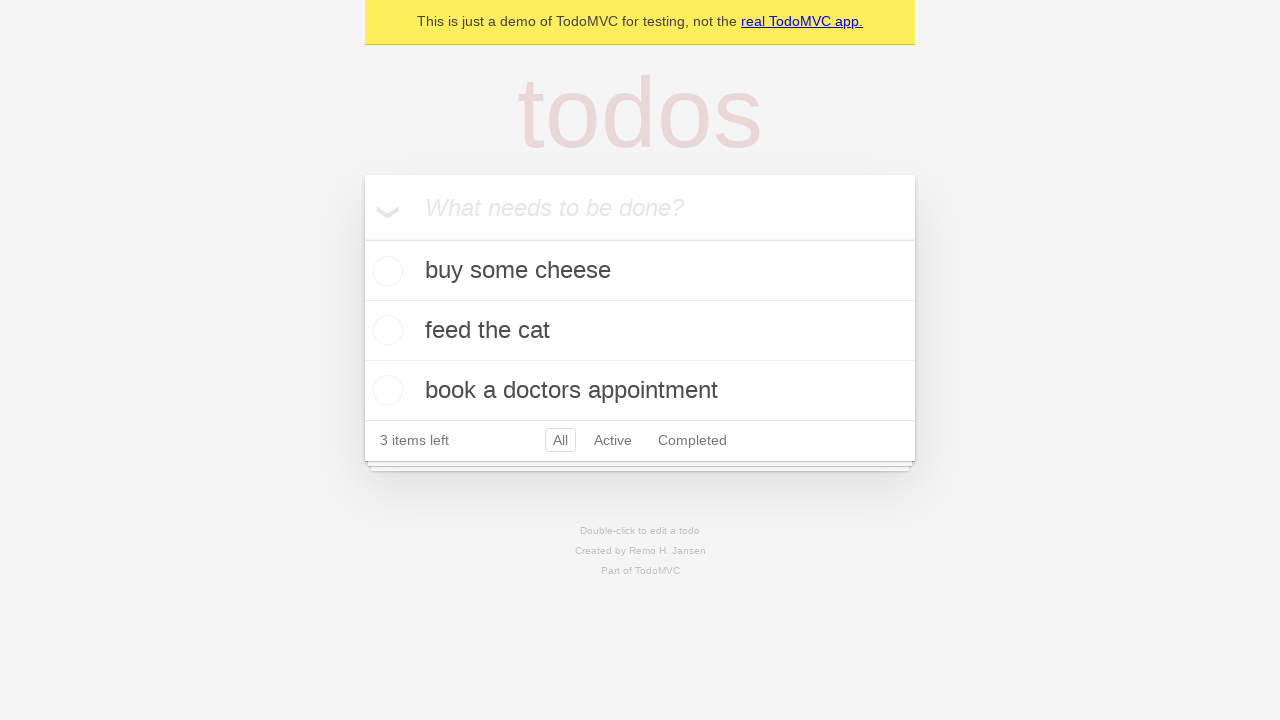

Double-clicked second todo item to enter edit mode at (640, 331) on internal:testid=[data-testid="todo-item"s] >> nth=1
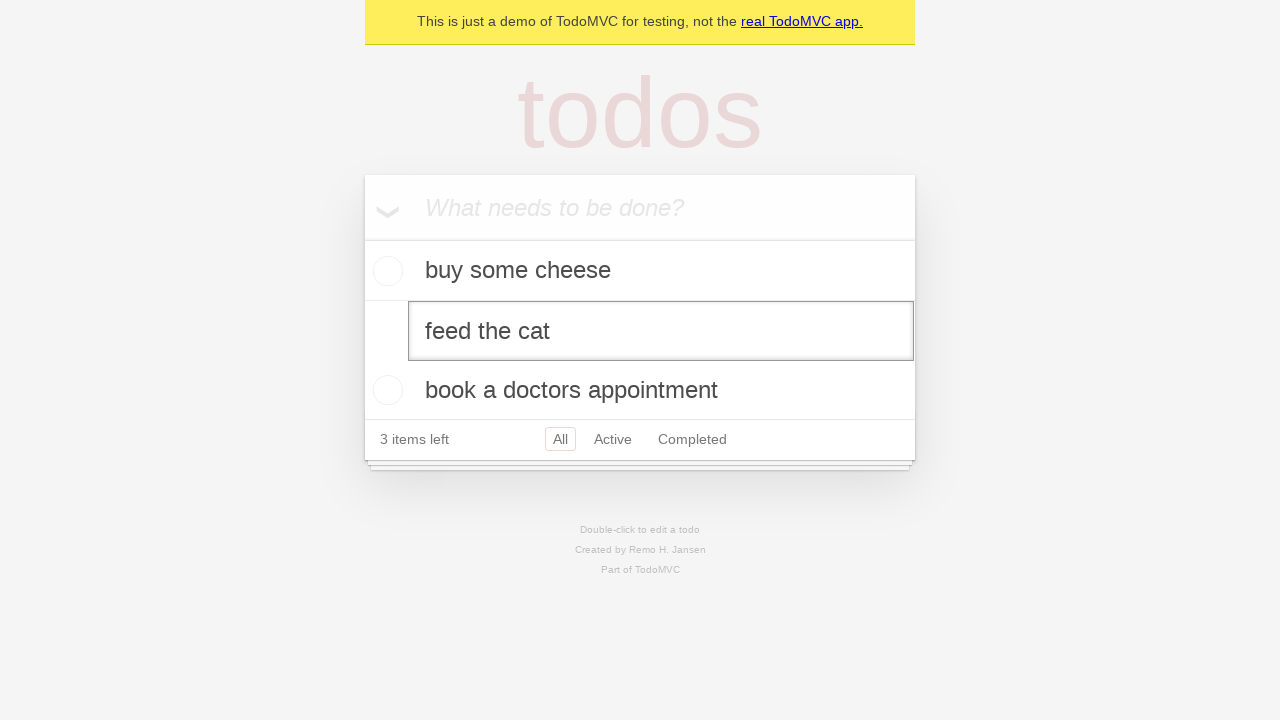

Cleared text in edit field by filling with empty string on internal:testid=[data-testid="todo-item"s] >> nth=1 >> internal:role=textbox[nam
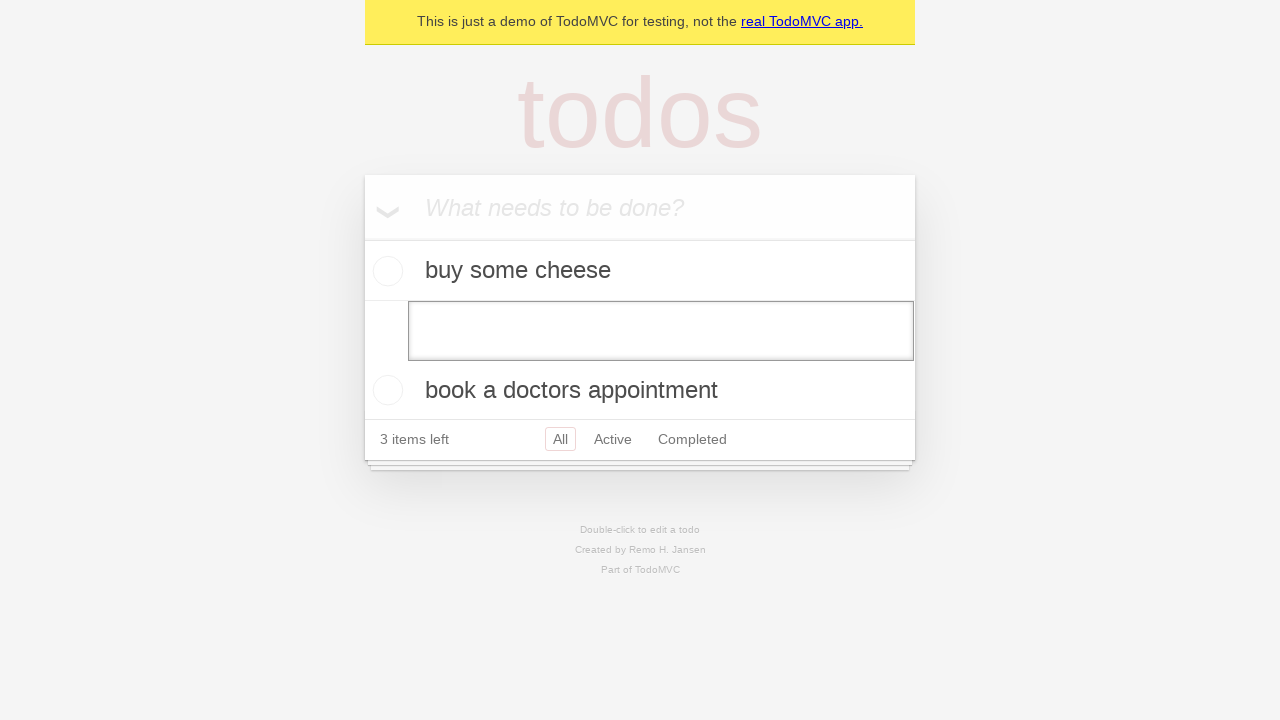

Pressed Enter to confirm empty edit and remove todo item on internal:testid=[data-testid="todo-item"s] >> nth=1 >> internal:role=textbox[nam
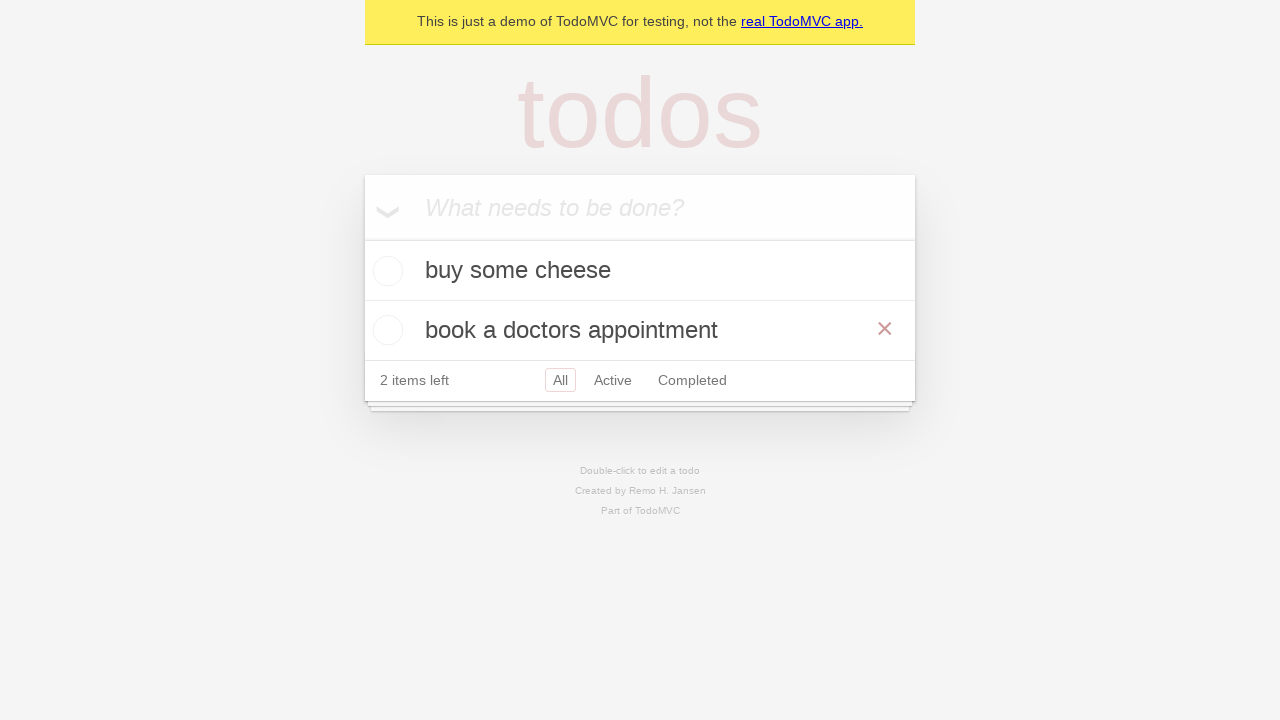

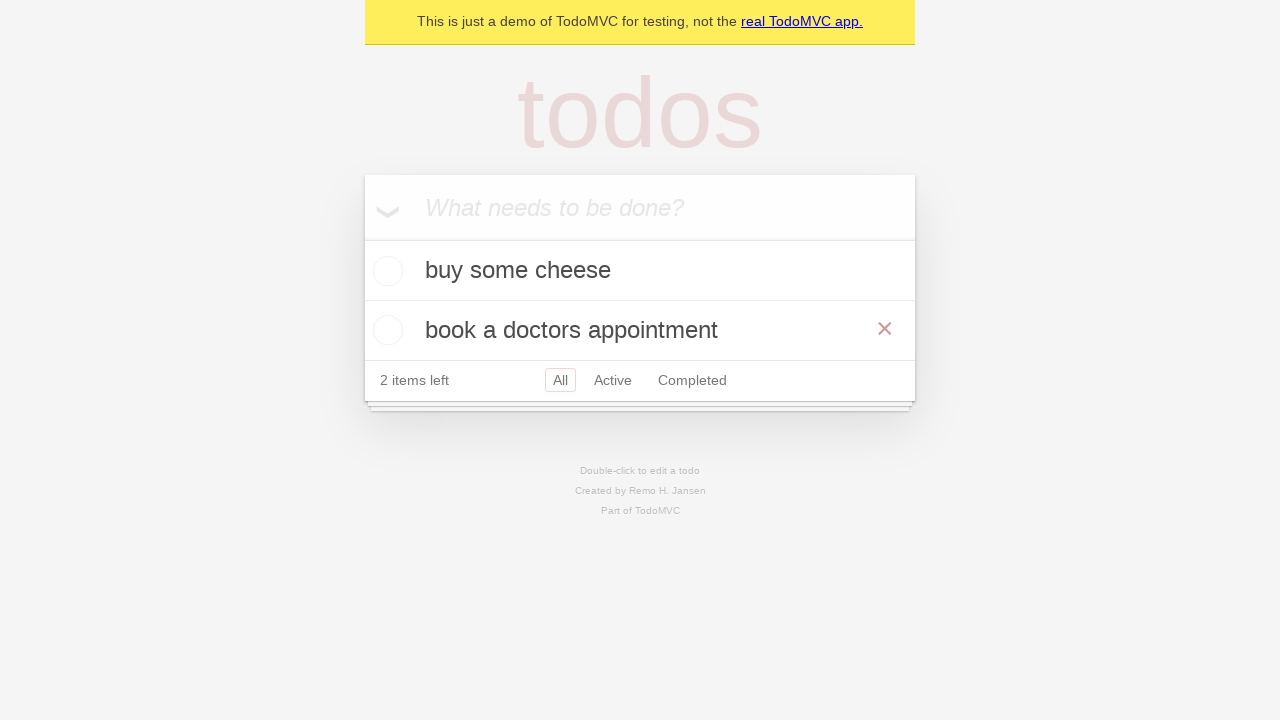